Navigates to techproeducation.com and attempts to find an element (intentionally causing an exception for testing purposes)

Starting URL: https://techproeducation.com/

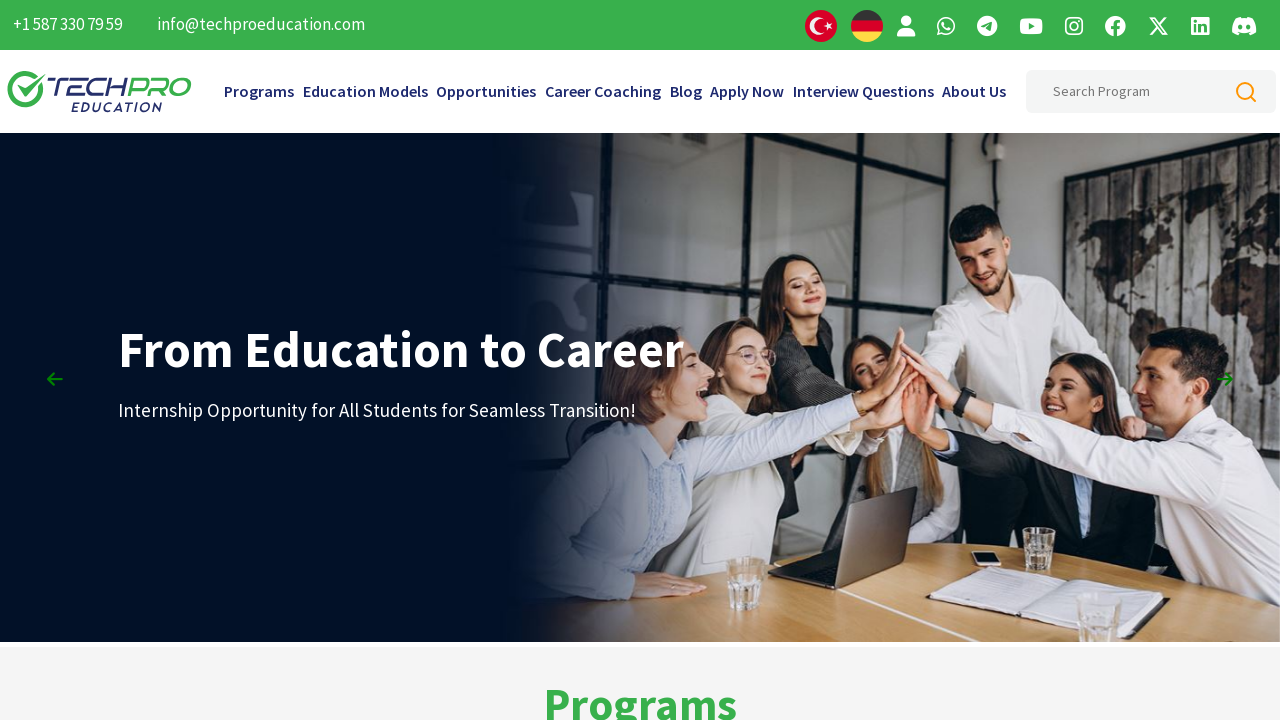

Navigated to techproeducation.com
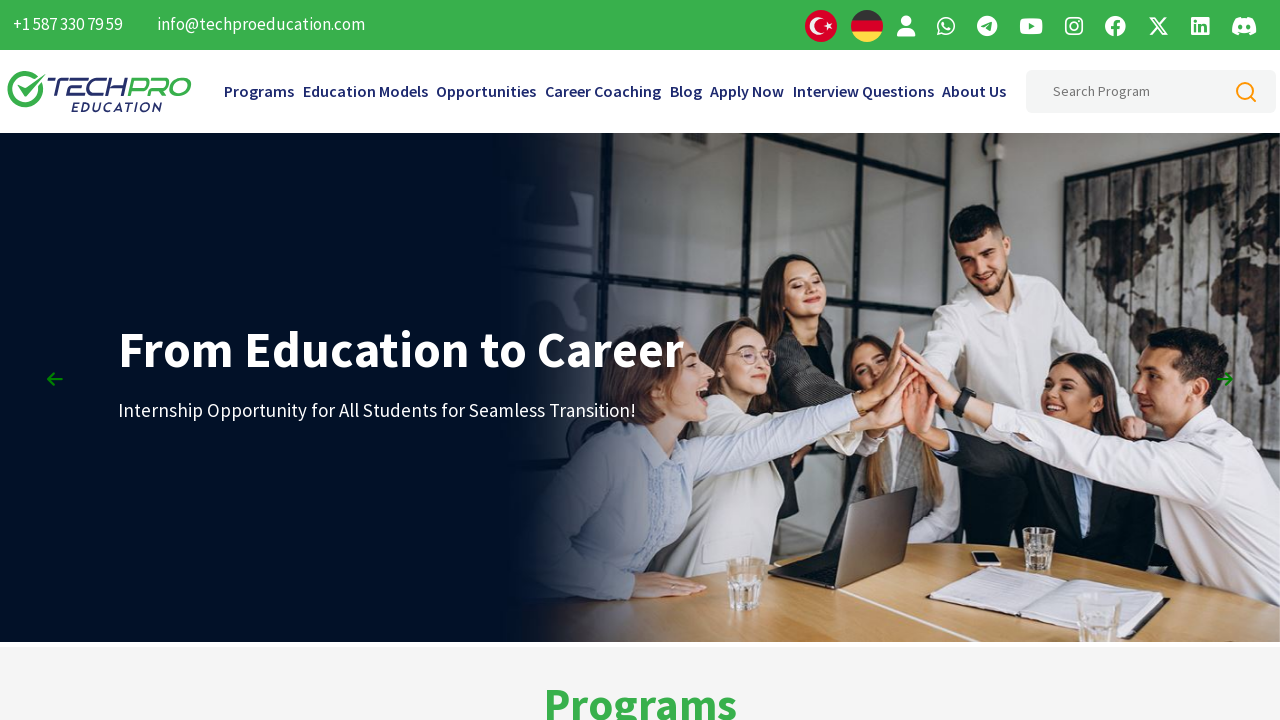

Exception caught when attempting to click invalid xpath element on xpath=asdfasf
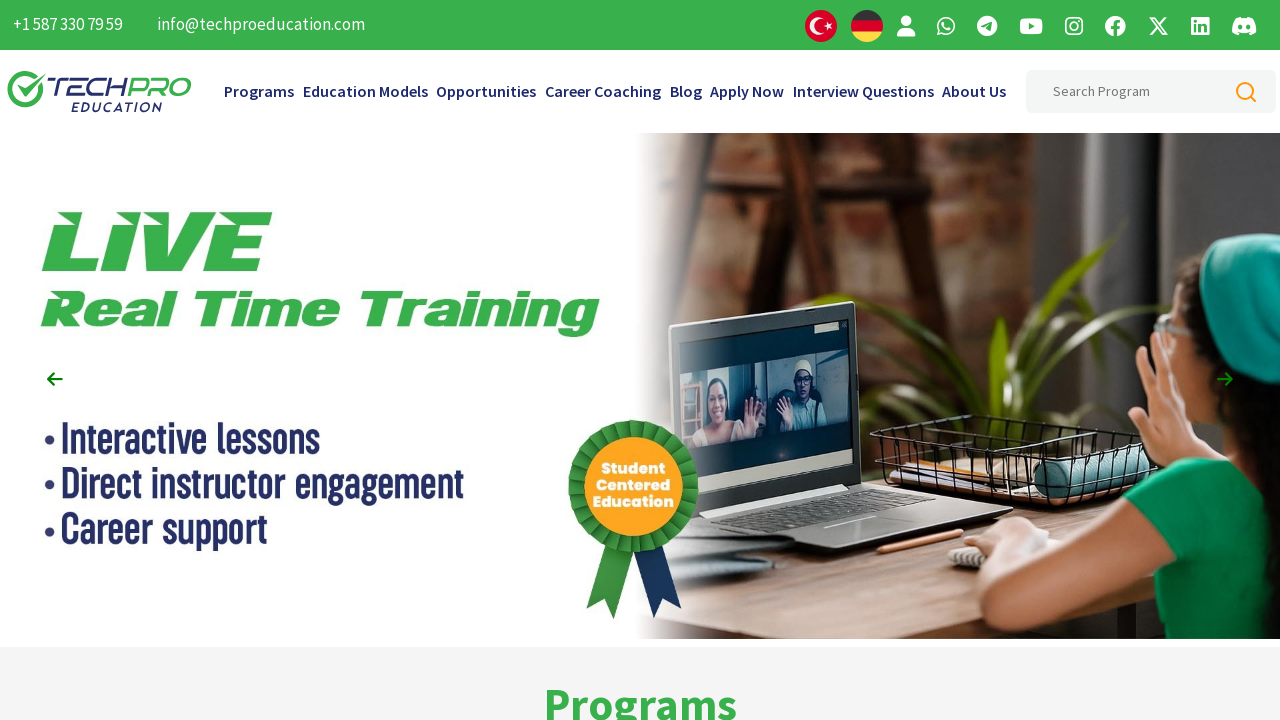

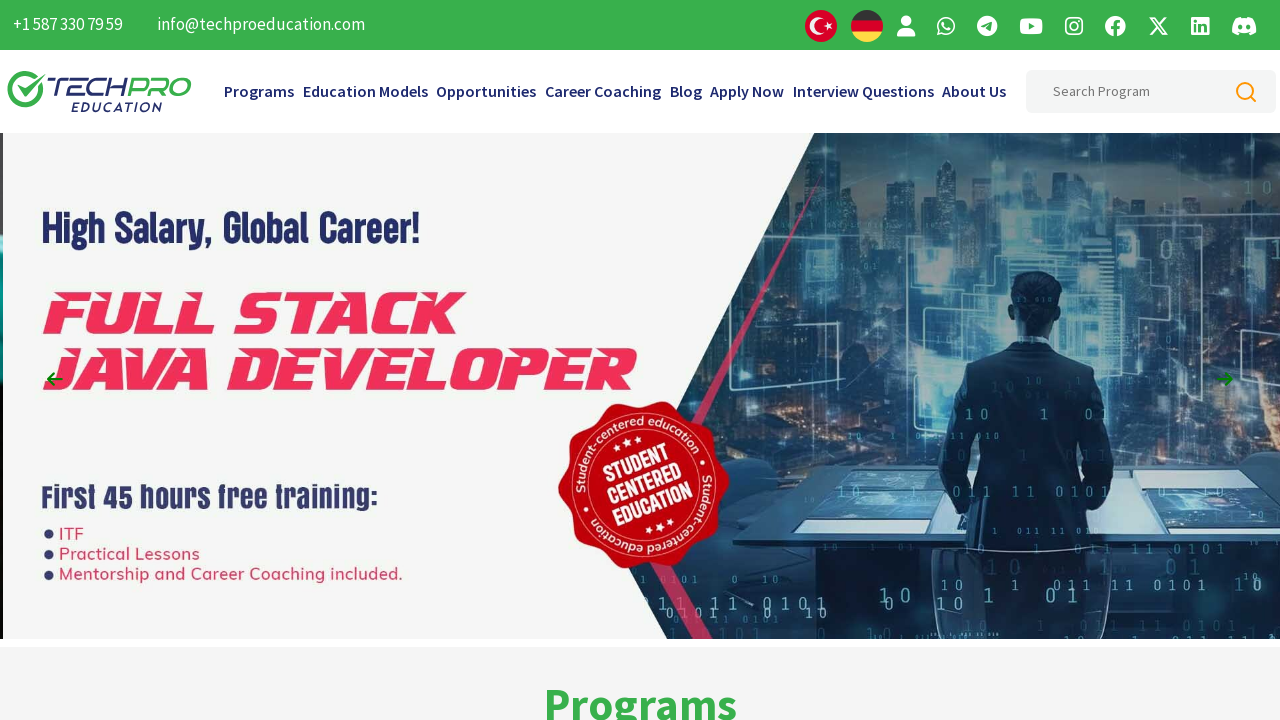